Tests checkbox selection, radio button selection, and textbox visibility toggle functionality on a practice automation page

Starting URL: https://rahulshettyacademy.com/AutomationPractice/

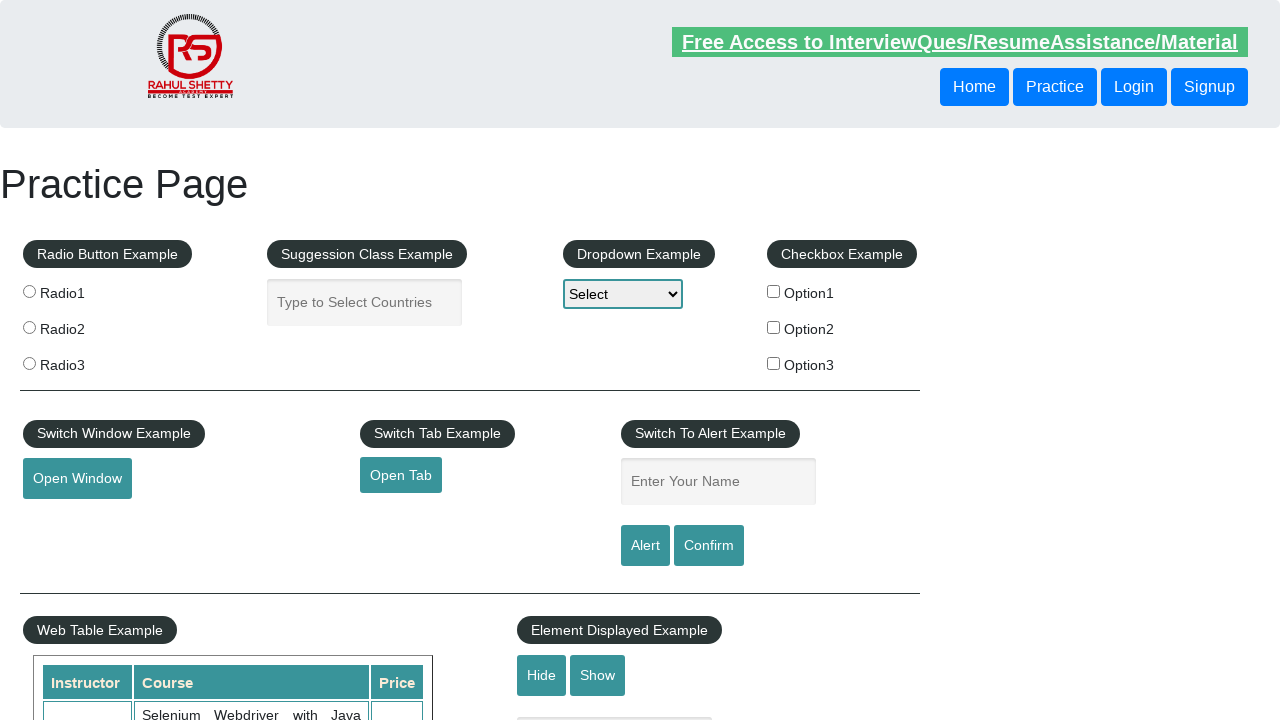

Clicked checkbox with value 'option2' at (774, 327) on input[type='checkbox'][value='option2']
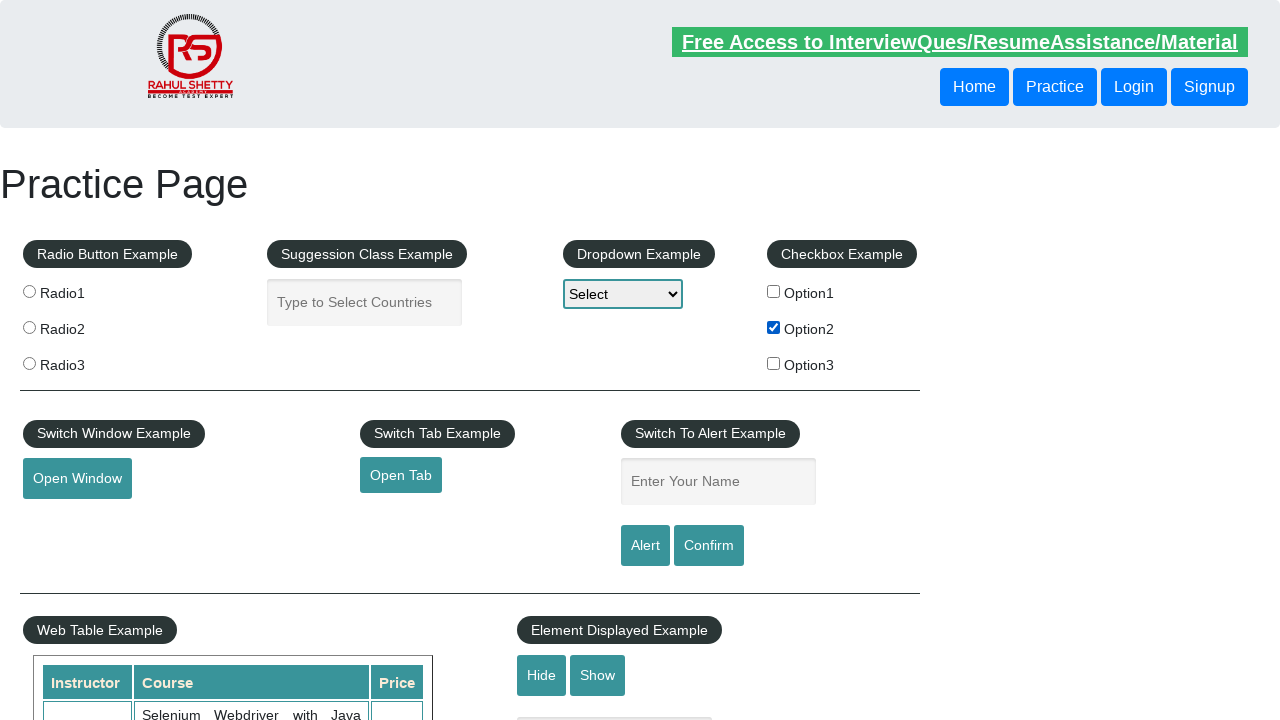

Verified checkbox with value 'option2' is selected
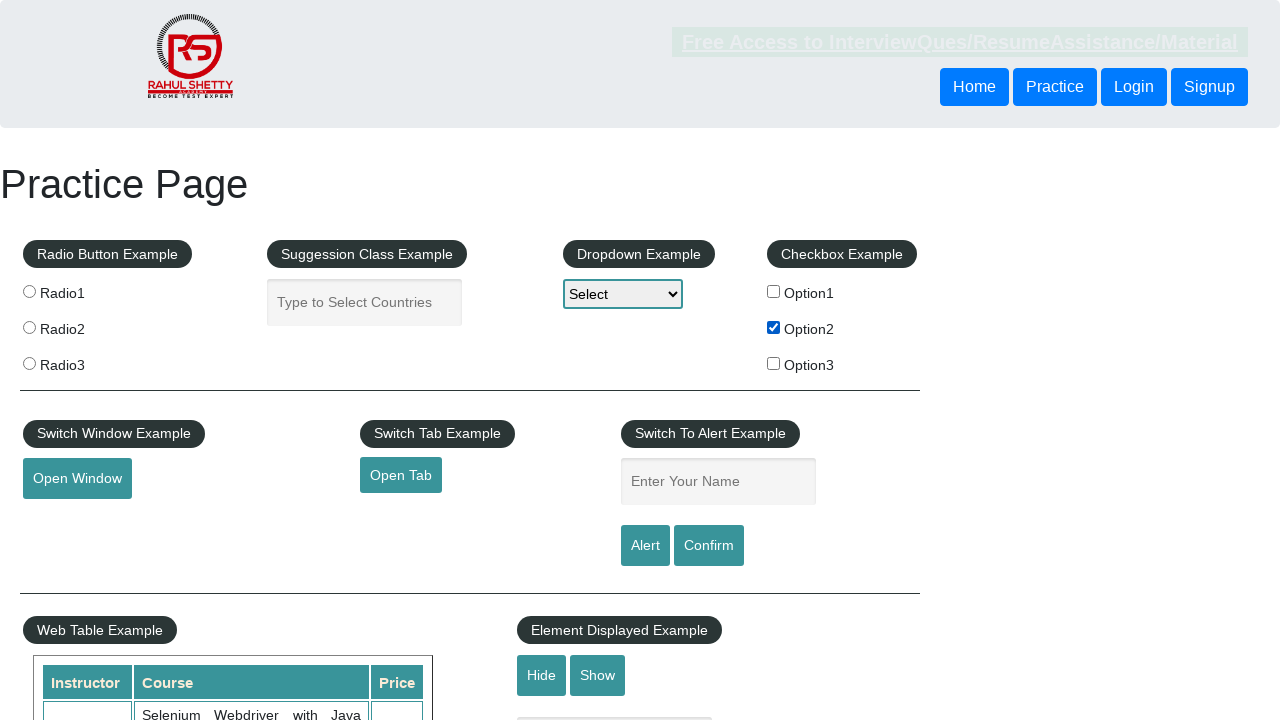

Clicked radio button with value 'radio3' at (29, 363) on input[type='radio'][value='radio3']
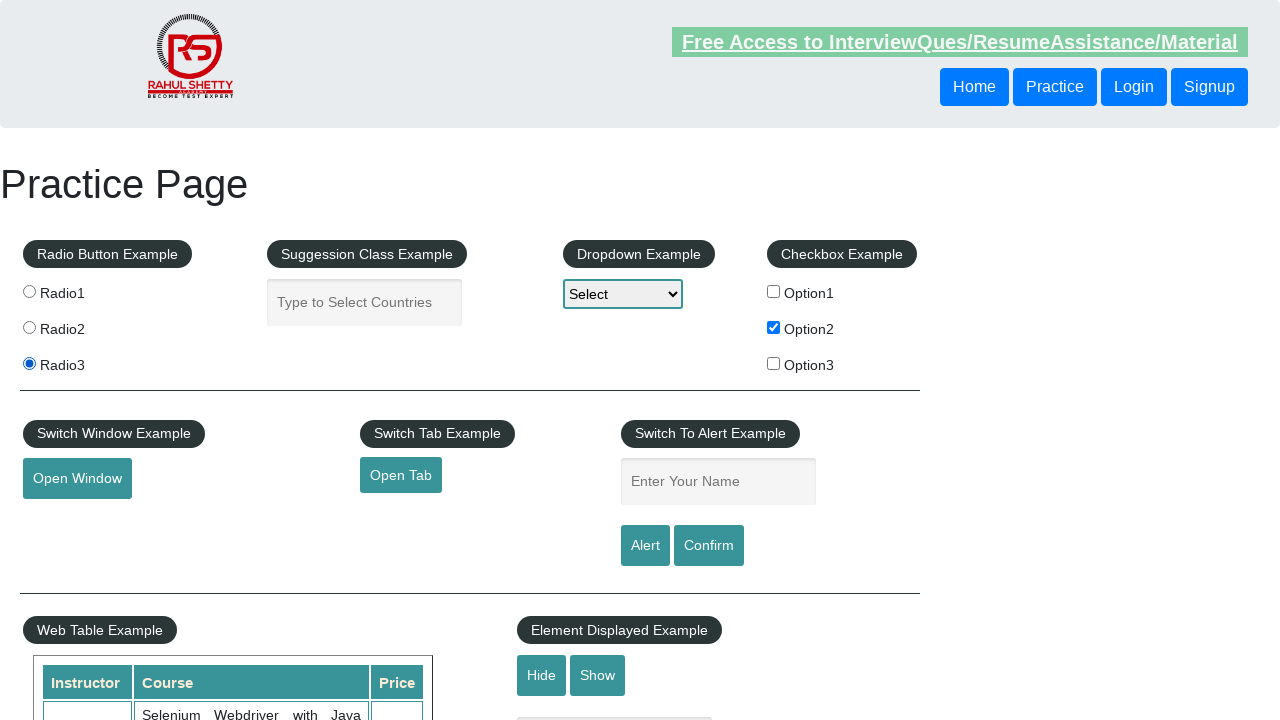

Verified radio button with value 'radio3' is selected
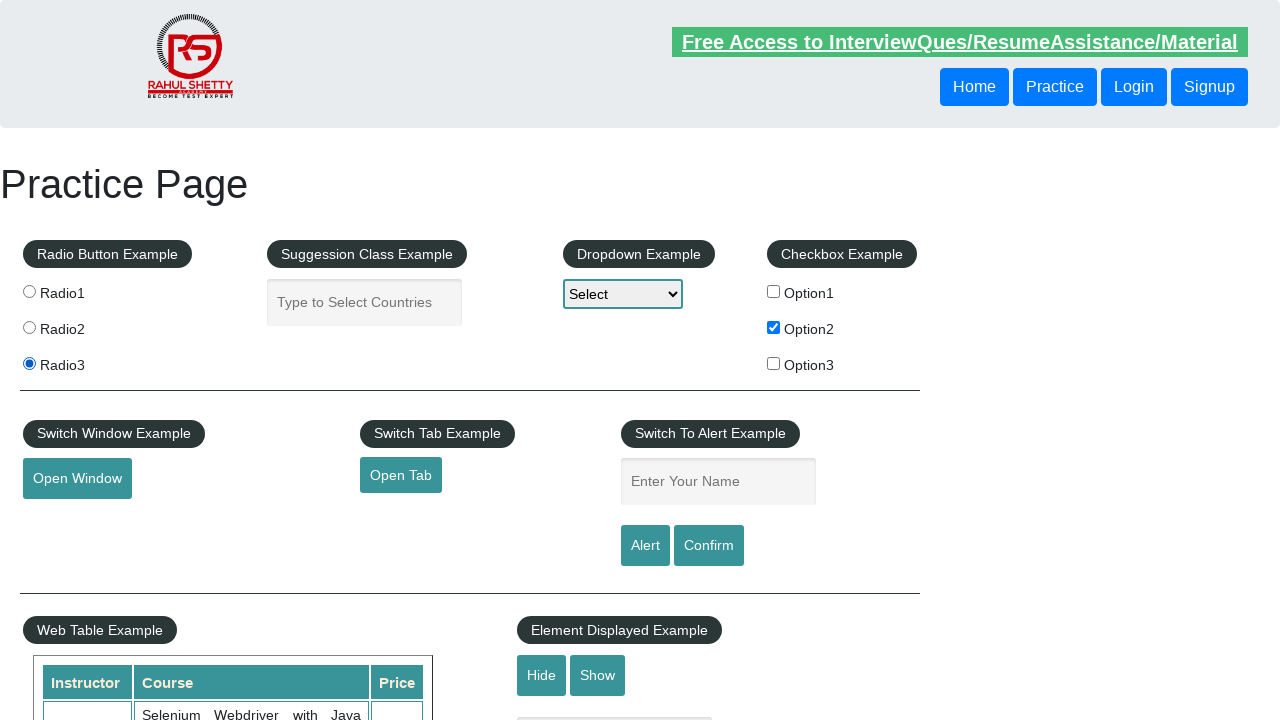

Verified text box is initially visible
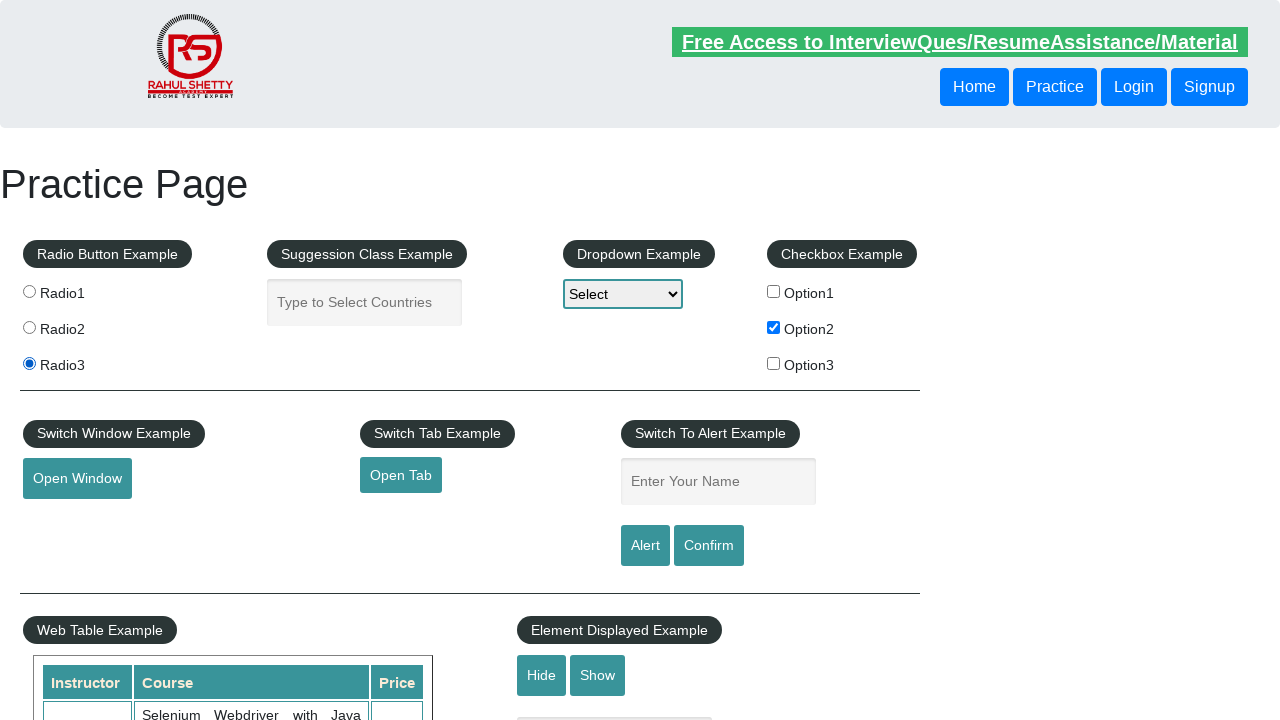

Clicked hide button to hide the text box at (542, 675) on #hide-textbox
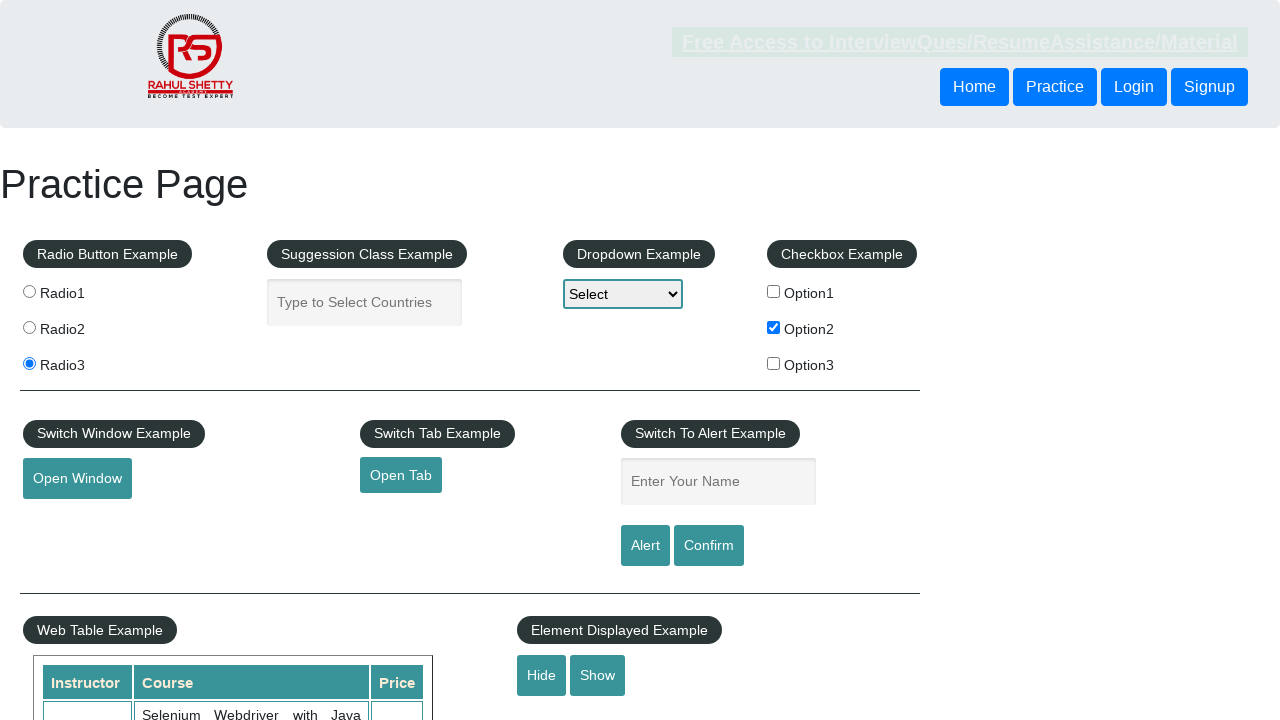

Text box is now hidden
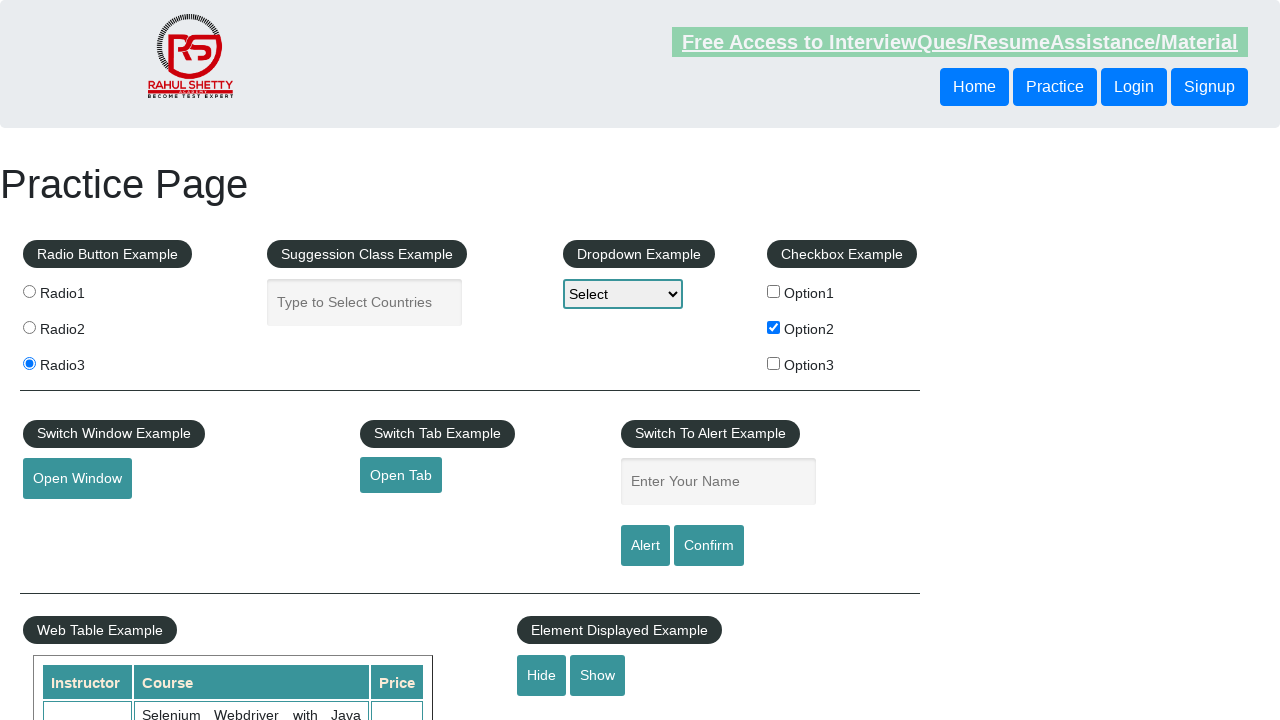

Verified text box is hidden
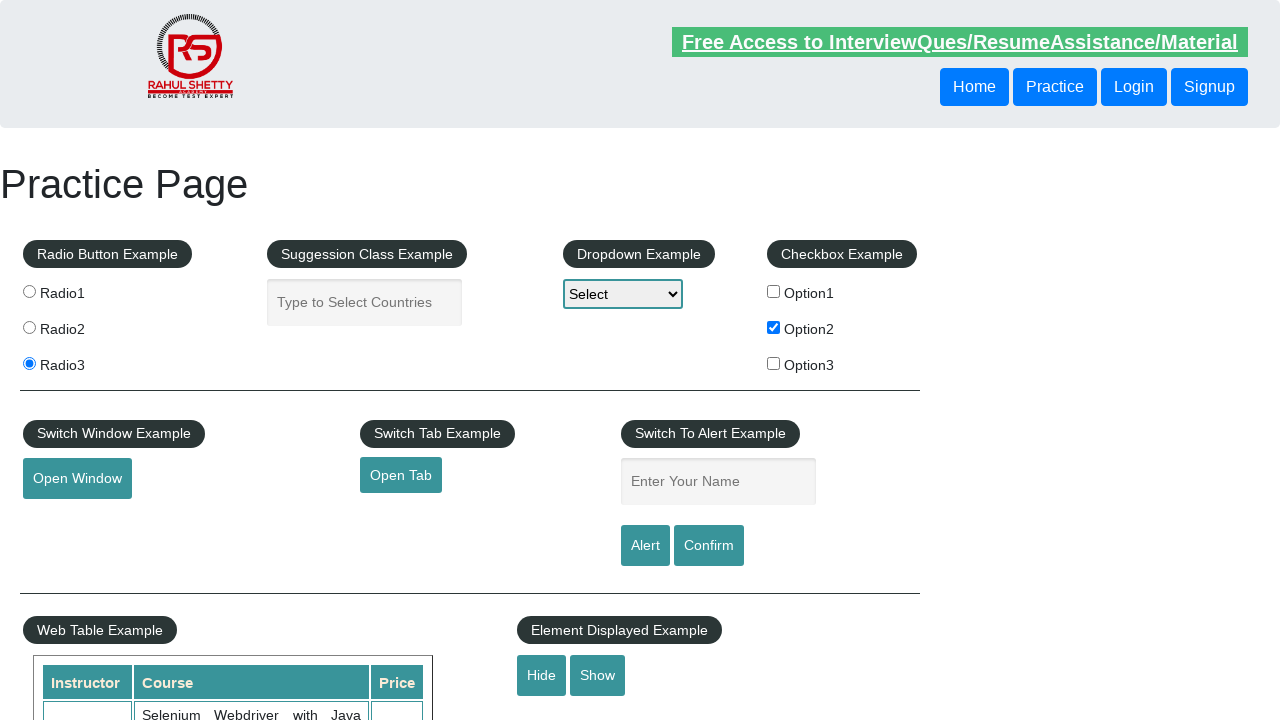

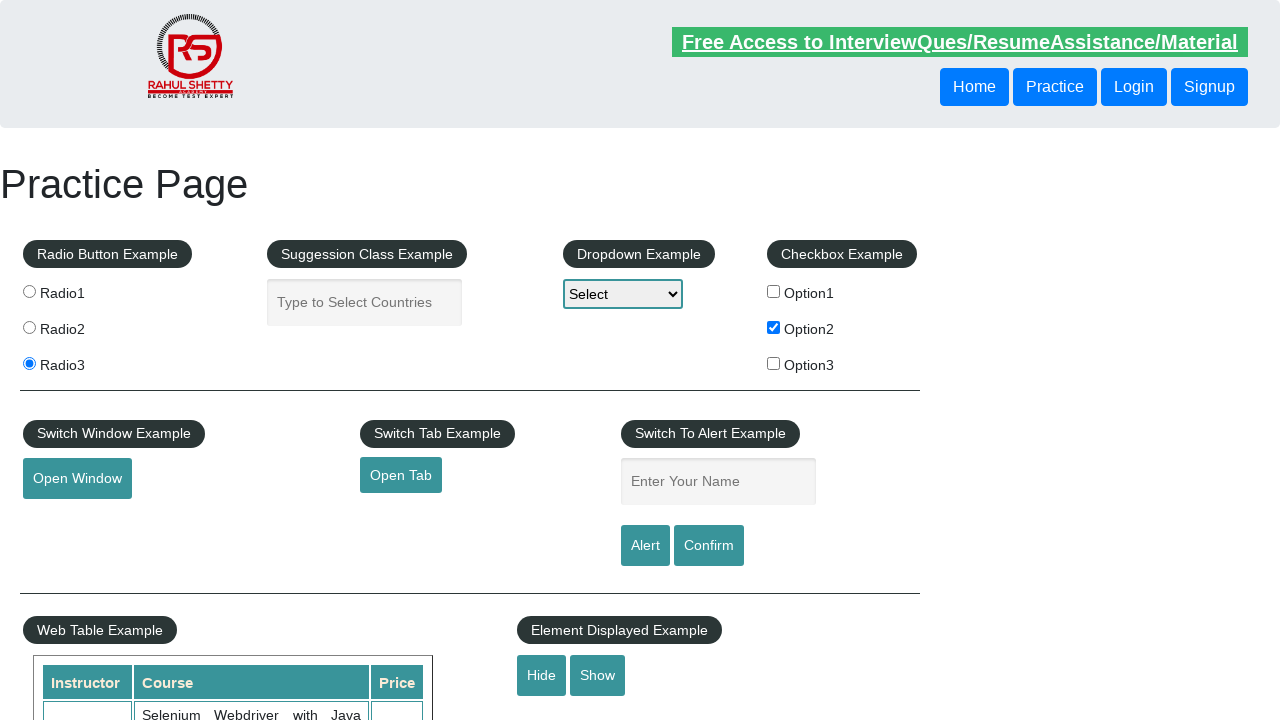